Fills out a Google Form with name, text area with epoch time, radio button selection, checkboxes for skills, dropdown selection, date field (7 days ago), time field, and submits the form.

Starting URL: https://docs.google.com/forms/d/e/1FAIpQLSep9LTMntH5YqIXa5nkiPKSs283kdwitBBhXWyZdAS-e4CxBQ/viewform

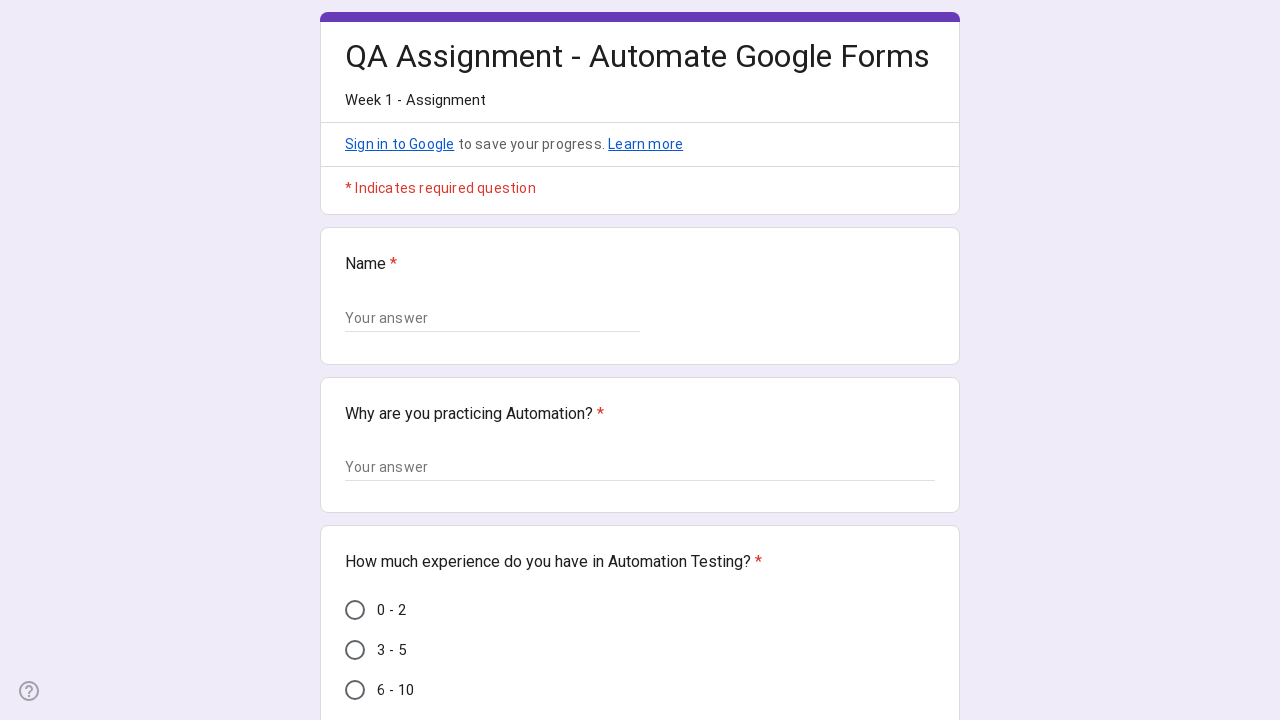

Waited for form to load - input field visible
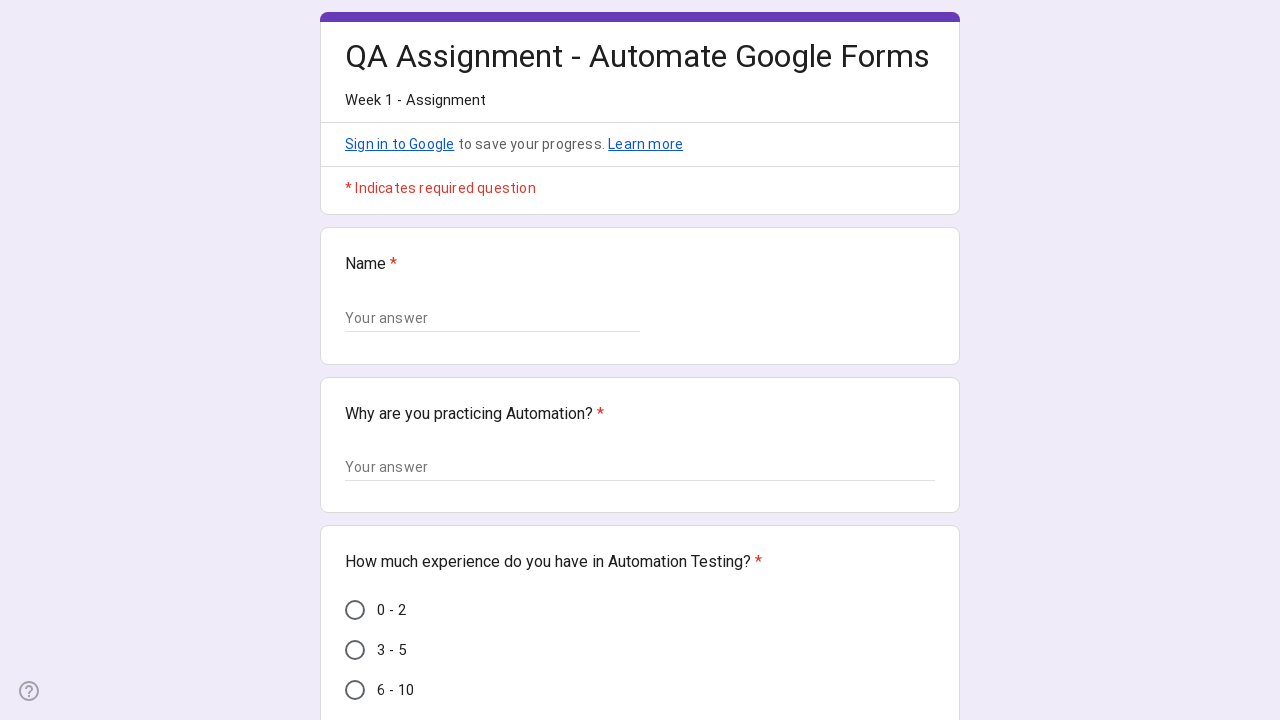

Filled name field with 'Crio Learner' on input[type='text']
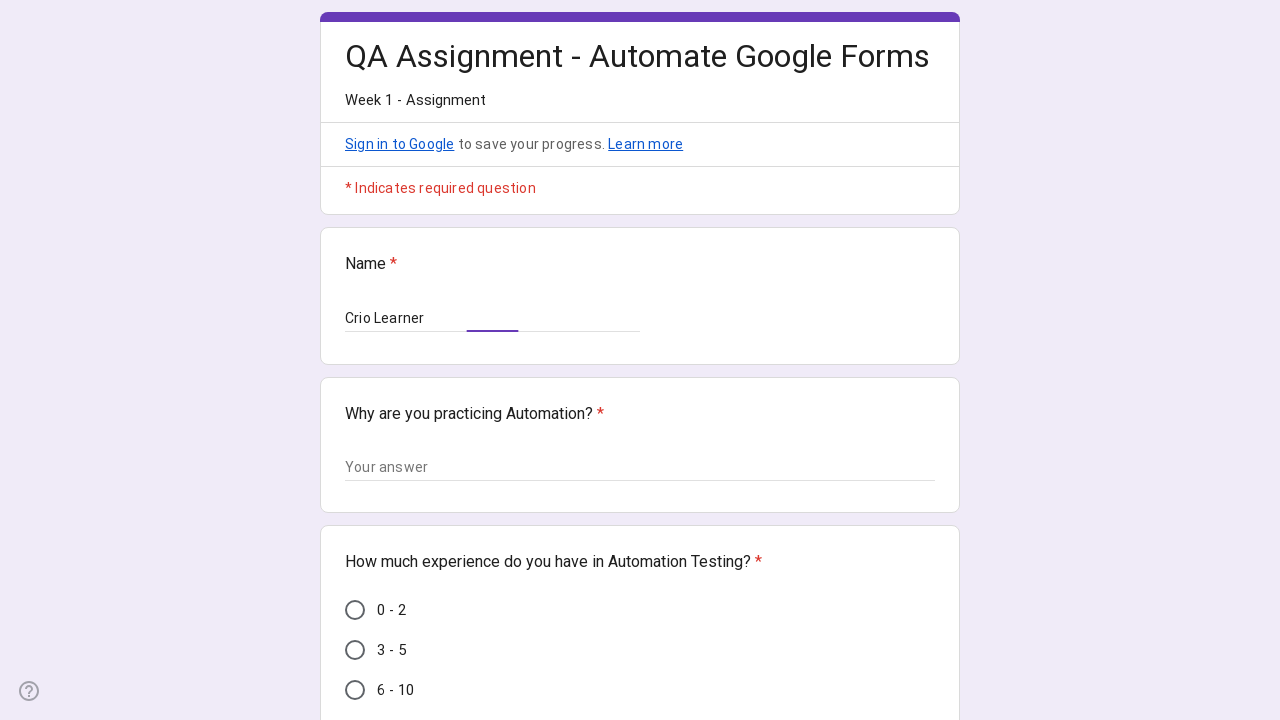

Filled text area with message and epoch time 1772446475 on textarea[aria-label='Your answer']
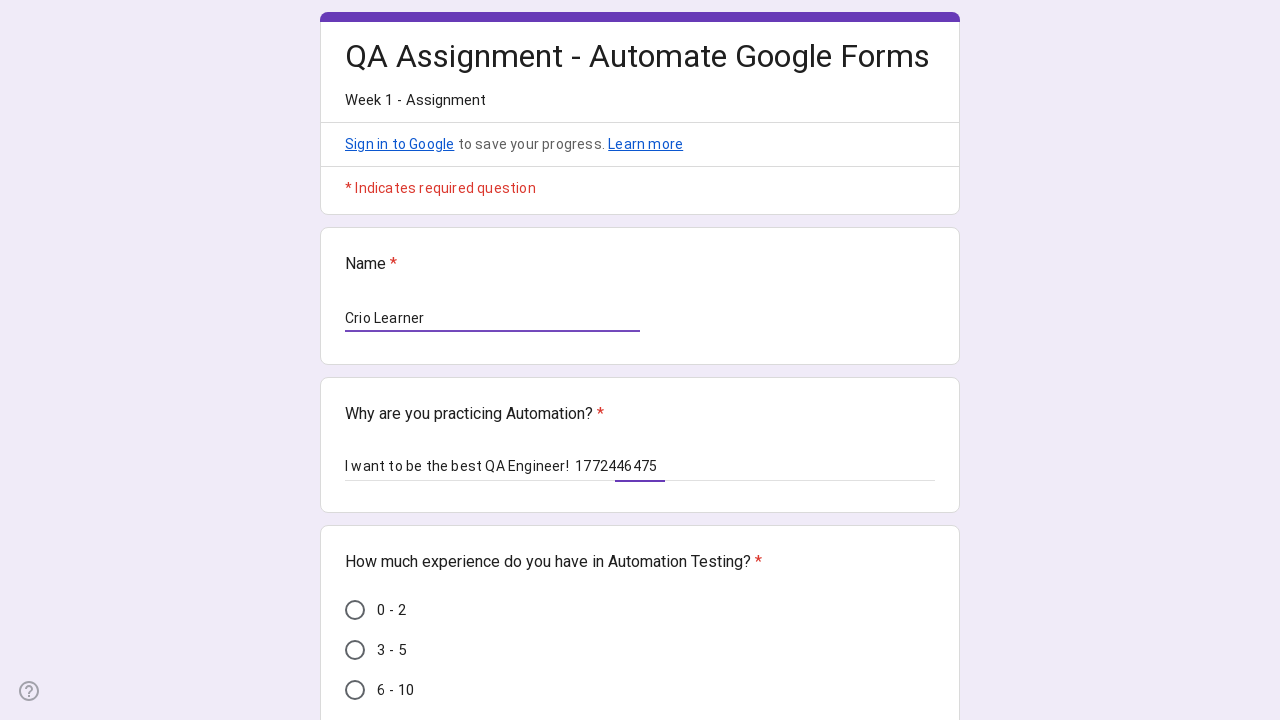

Selected radio button for '0 - 2' years automation testing experience at (355, 610) on div[role='radio'][data-value='0 - 2']
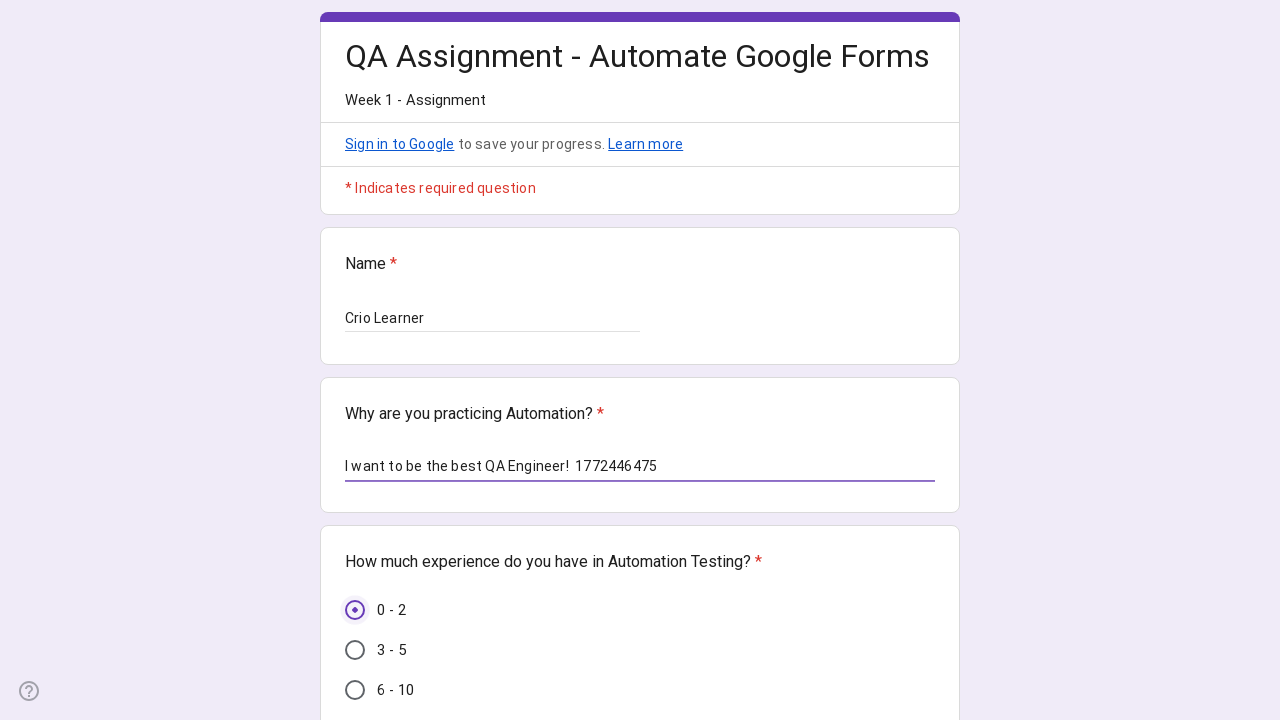

Selected Java checkbox at (355, 360) on div[role='checkbox'][data-answer-value='Java']
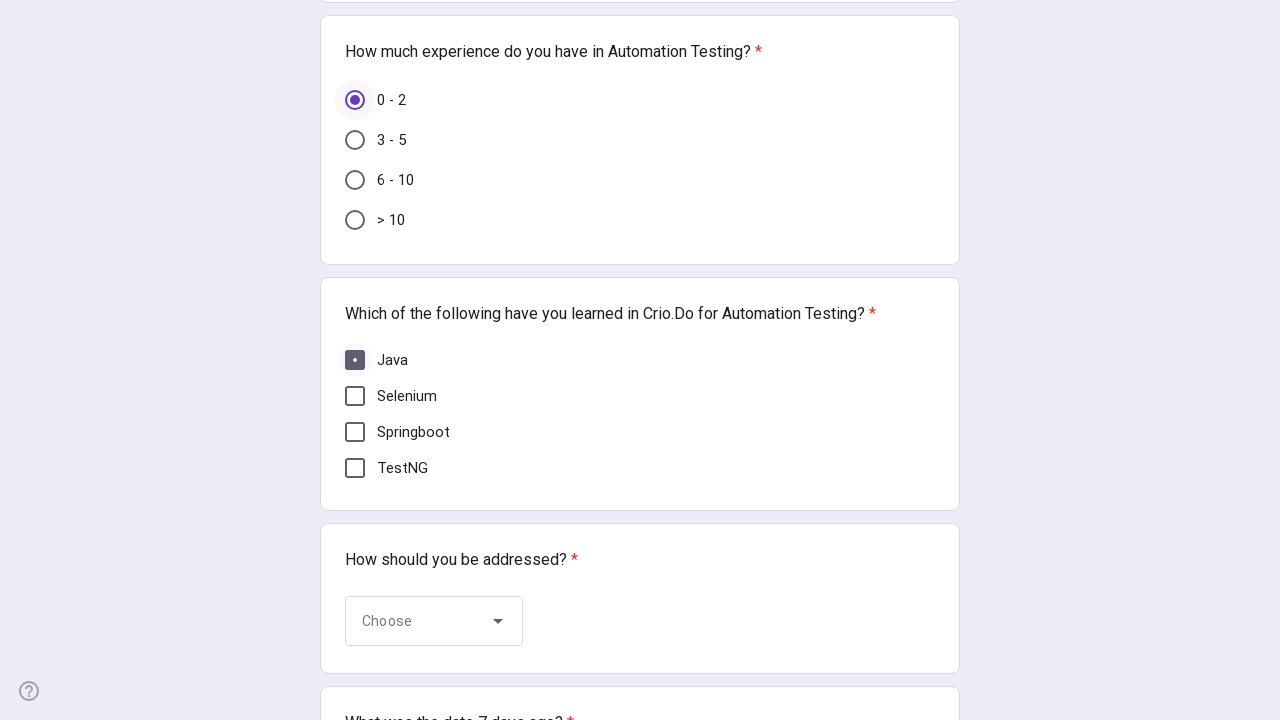

Selected Selenium checkbox at (355, 396) on div[role='checkbox'][data-answer-value='Selenium']
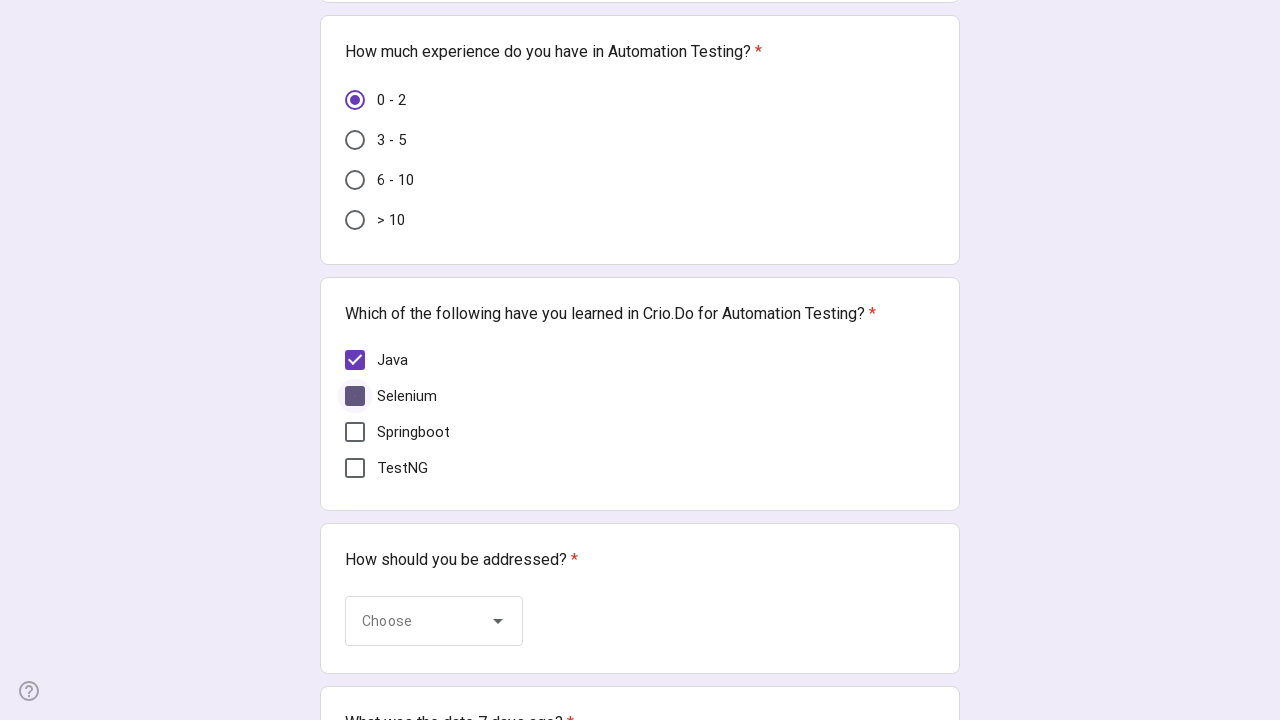

Selected TestNG checkbox at (355, 468) on div[role='checkbox'][data-answer-value='TestNG']
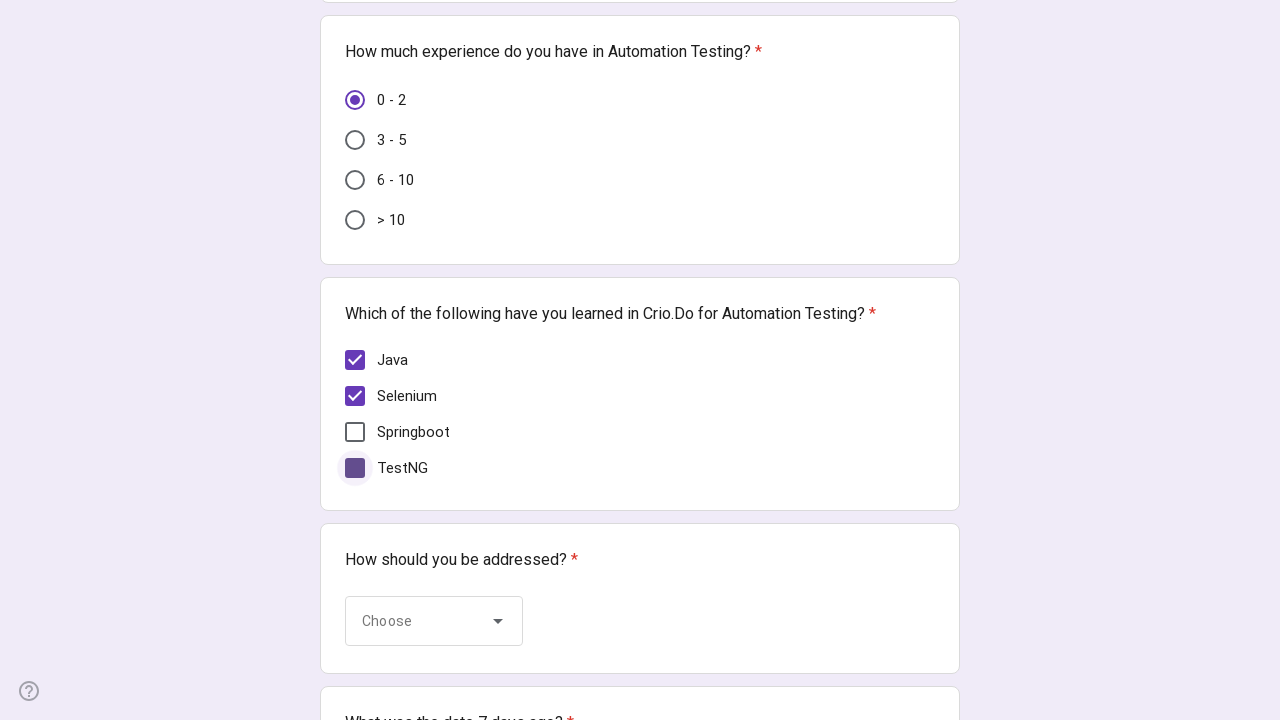

Clicked dropdown to open it at (434, 621) on div[jsname='LgbsSe']
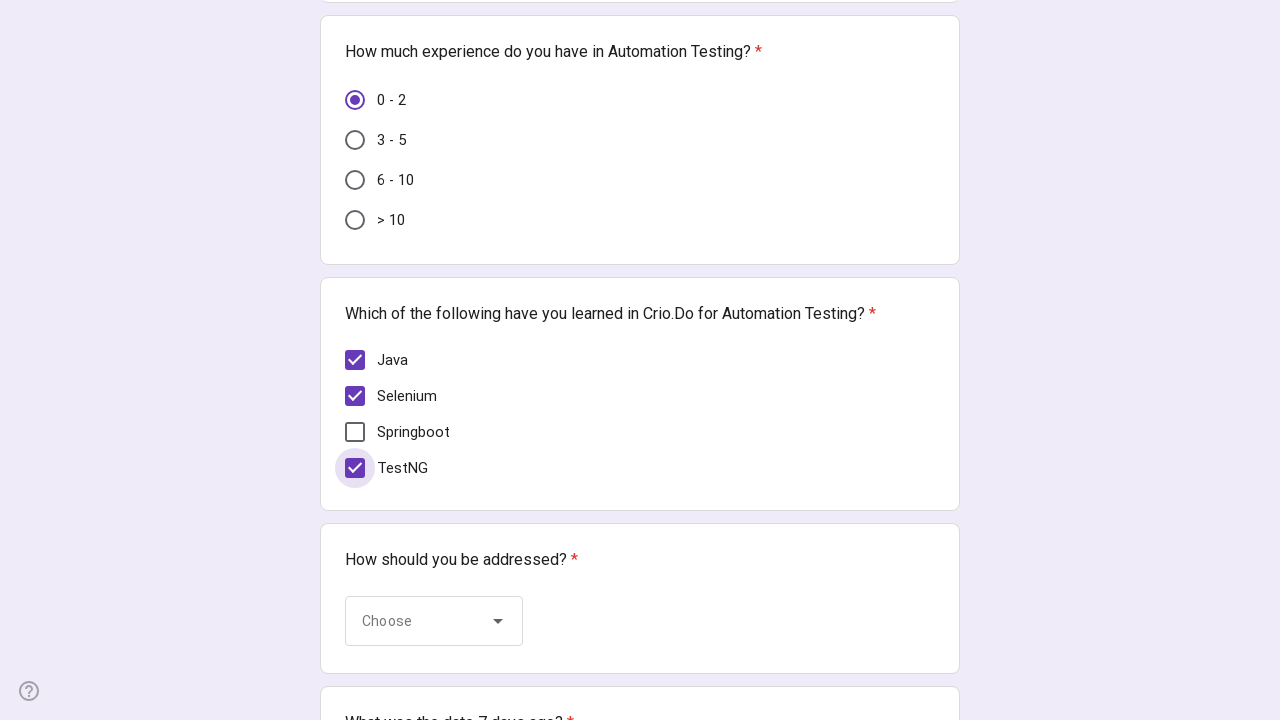

Waited 500ms for dropdown to fully open
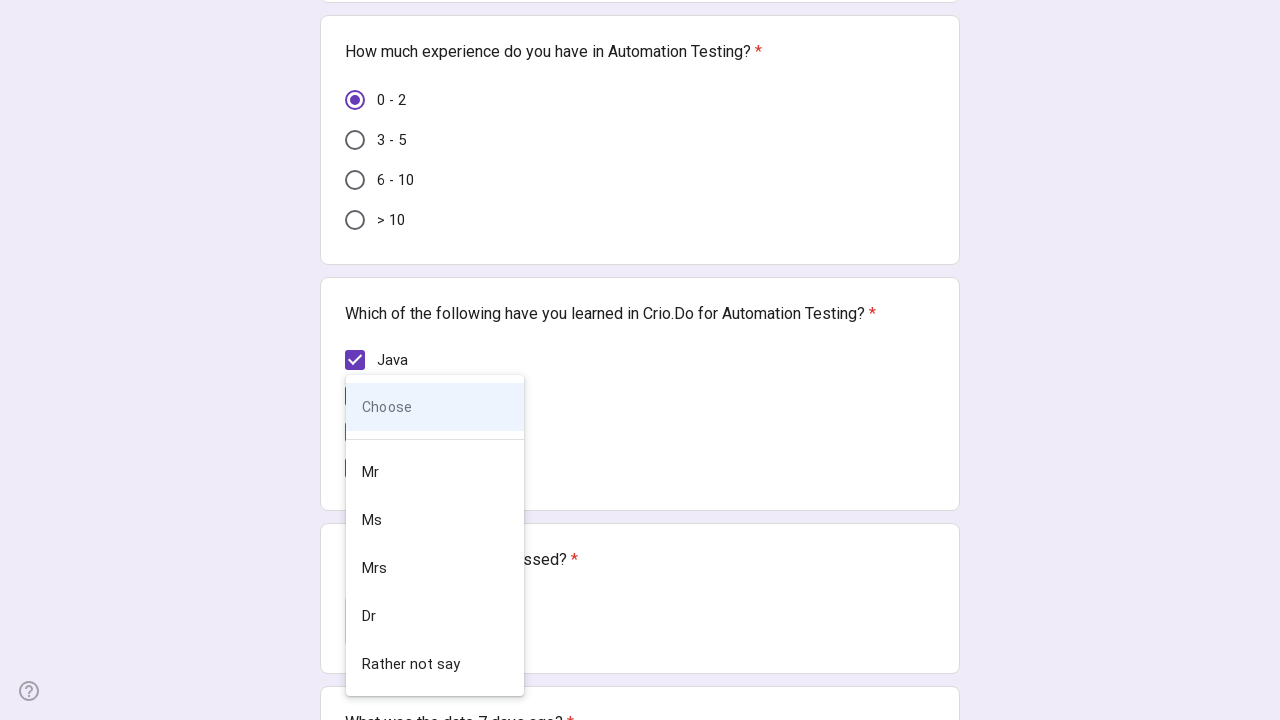

Selected 'Mrs' from dropdown at (435, 568) on div[role='option'][data-value='Mrs']
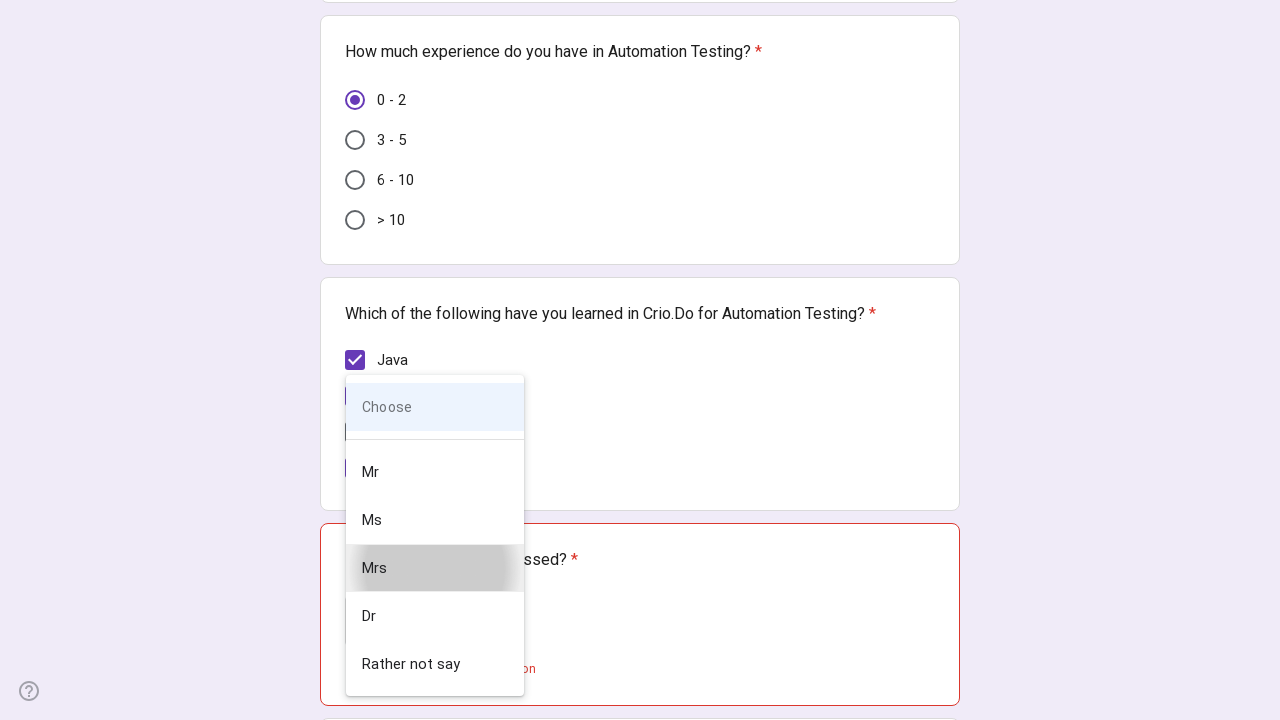

Filled date field with date 7 days ago: 2026-02-23 on input[type='date']
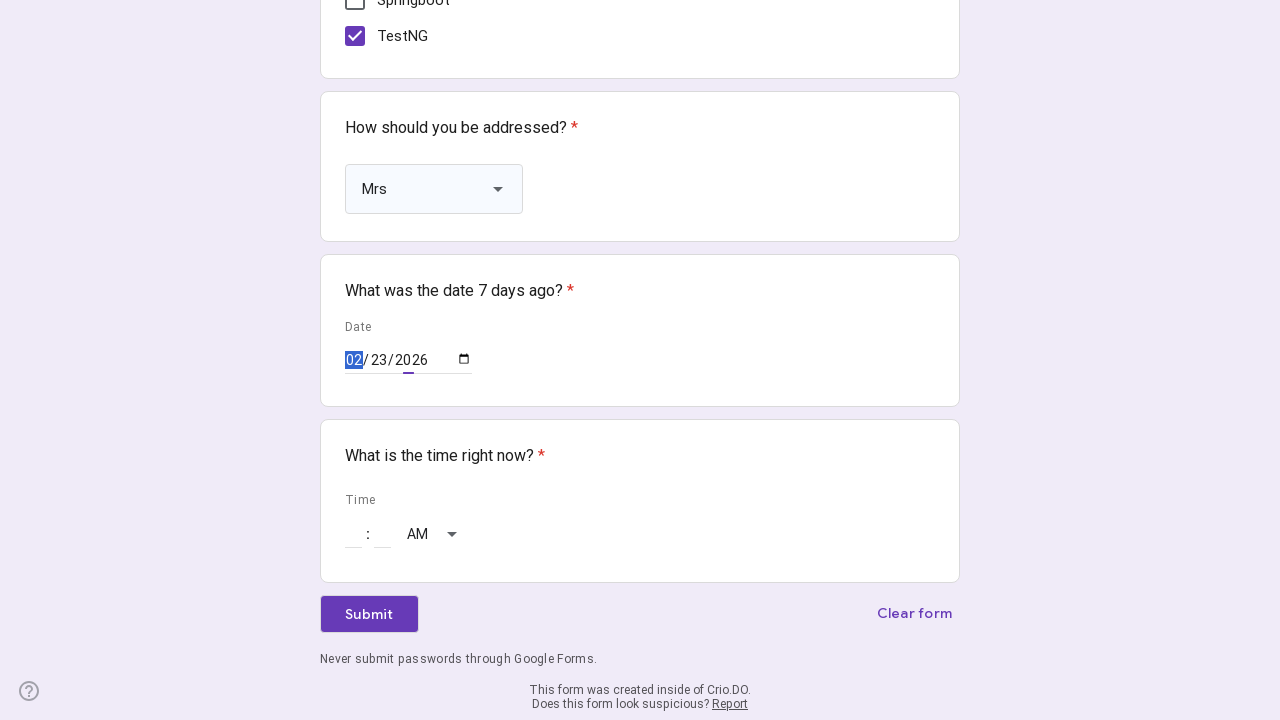

Filled hour field with 10 on input[aria-label='Hour']
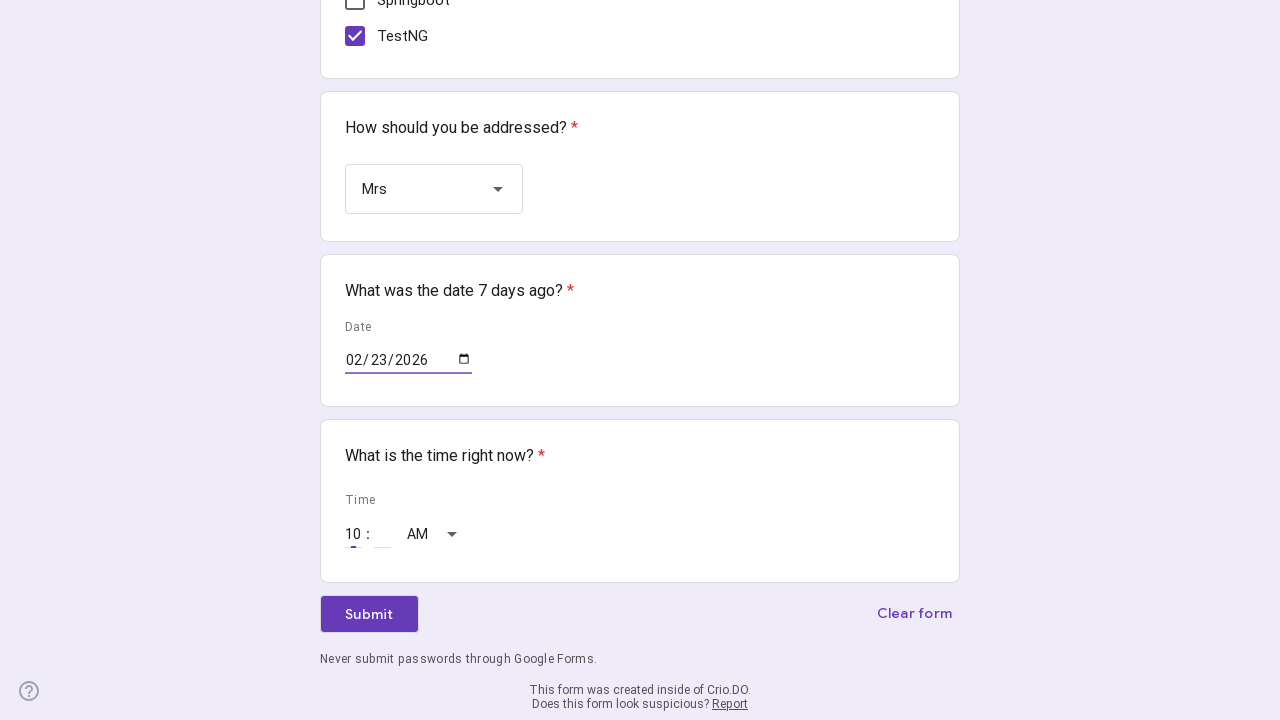

Filled minute field with 14 on input[aria-label='Minute']
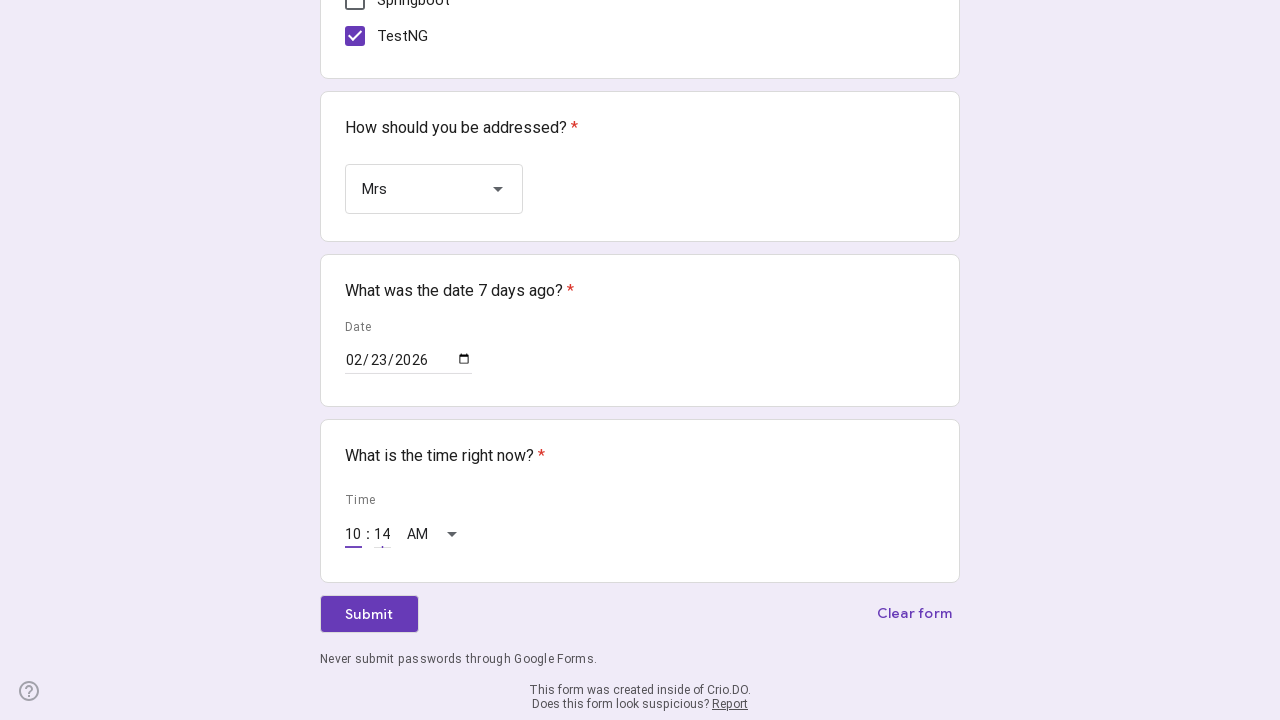

Clicked Submit button to submit the form at (369, 614) on span:text('Submit')
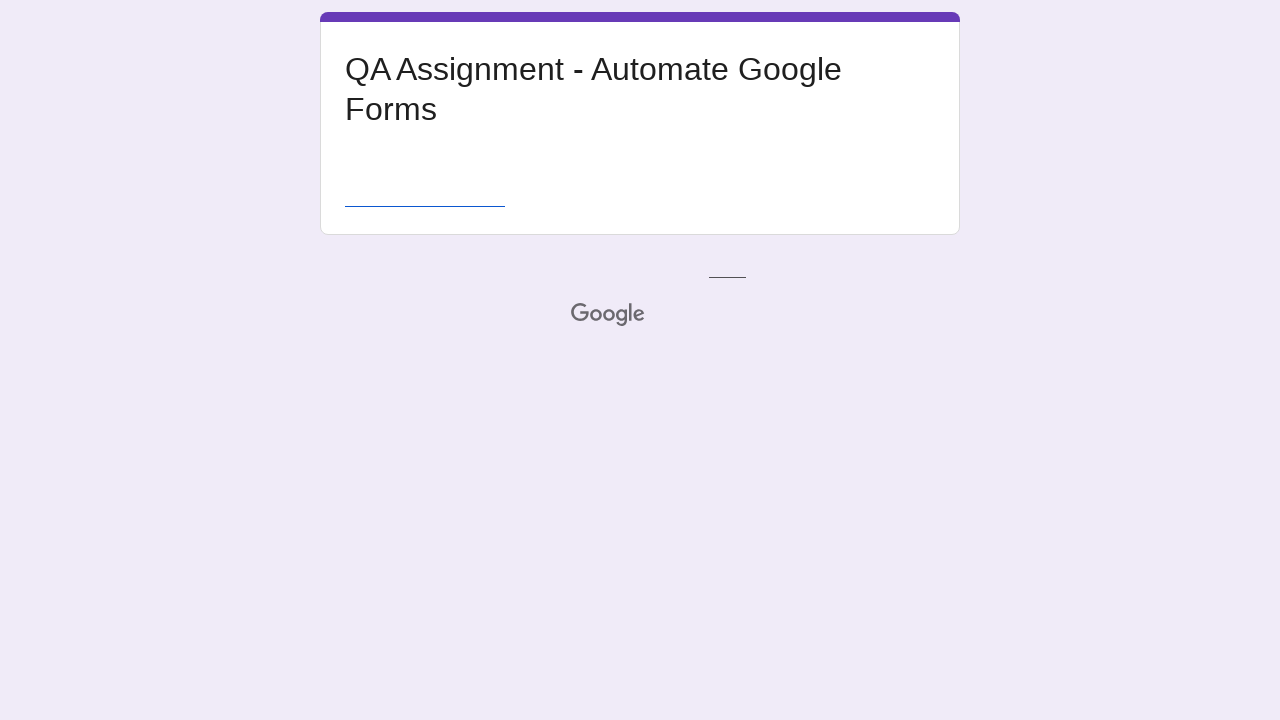

Form submission successful - success message displayed
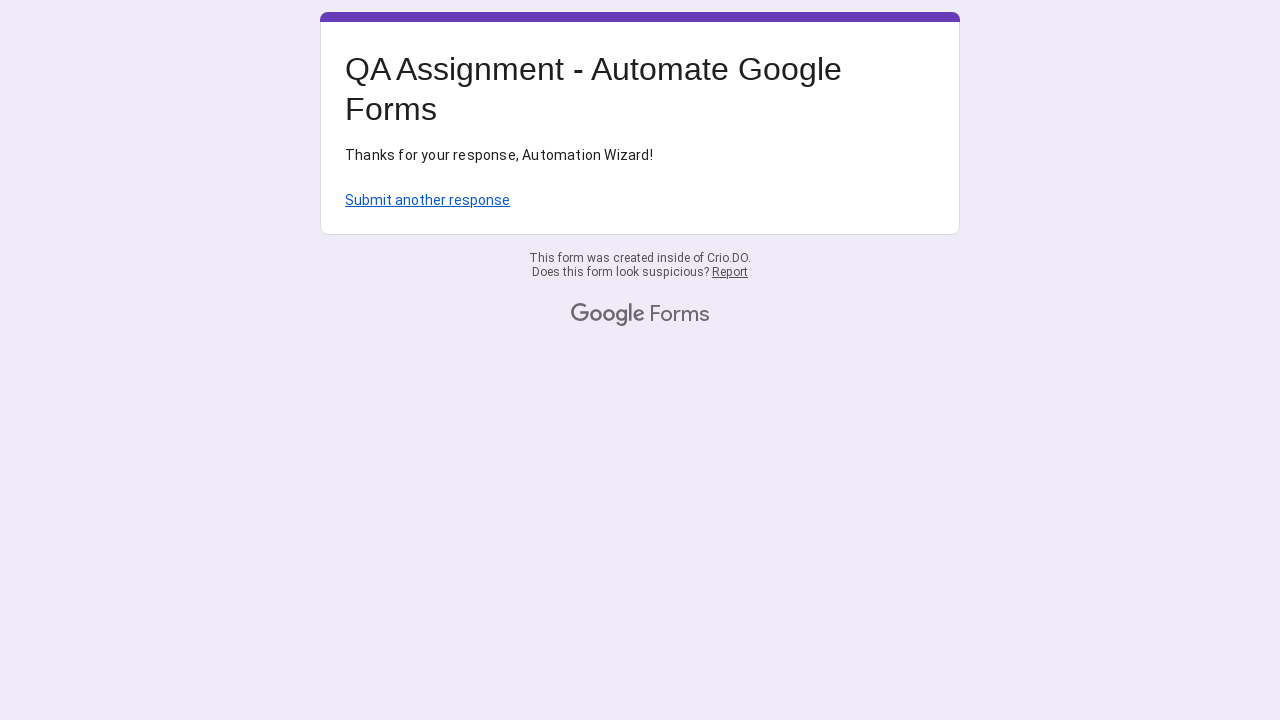

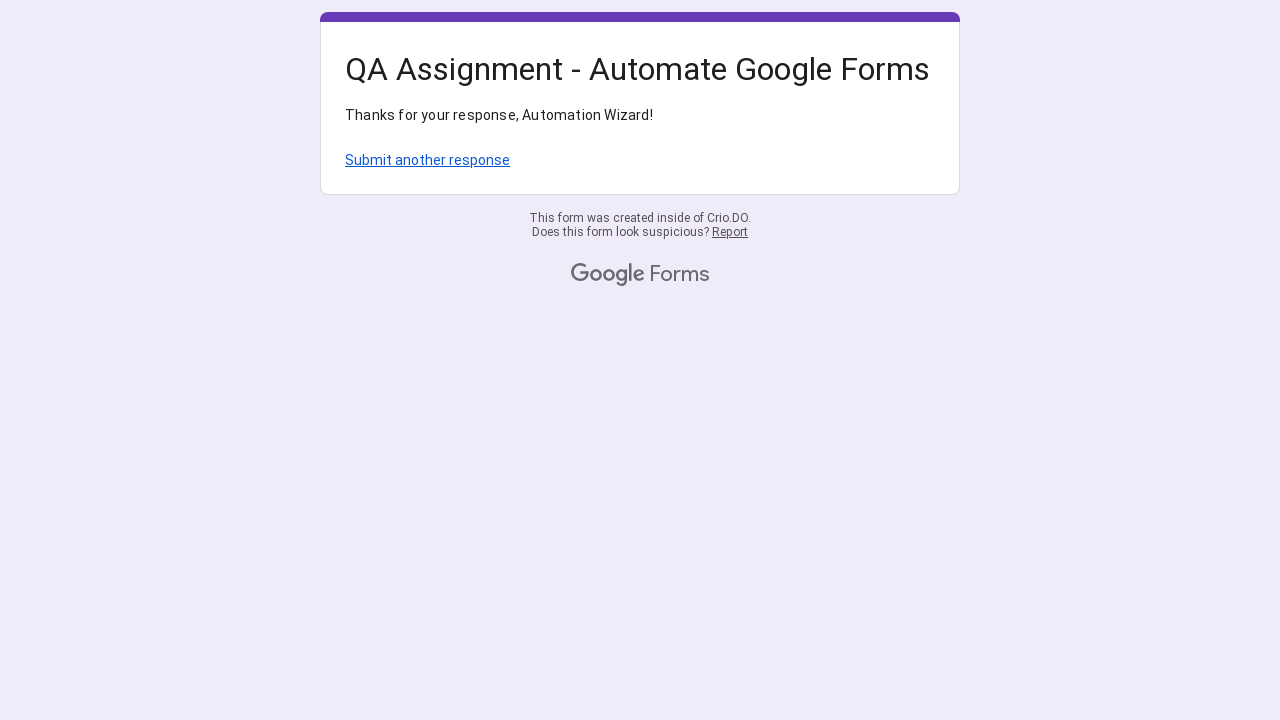